Opens the Python Basics website and performs a smooth scroll from the top to the bottom of the page

Starting URL: https://pythonbasics.org/

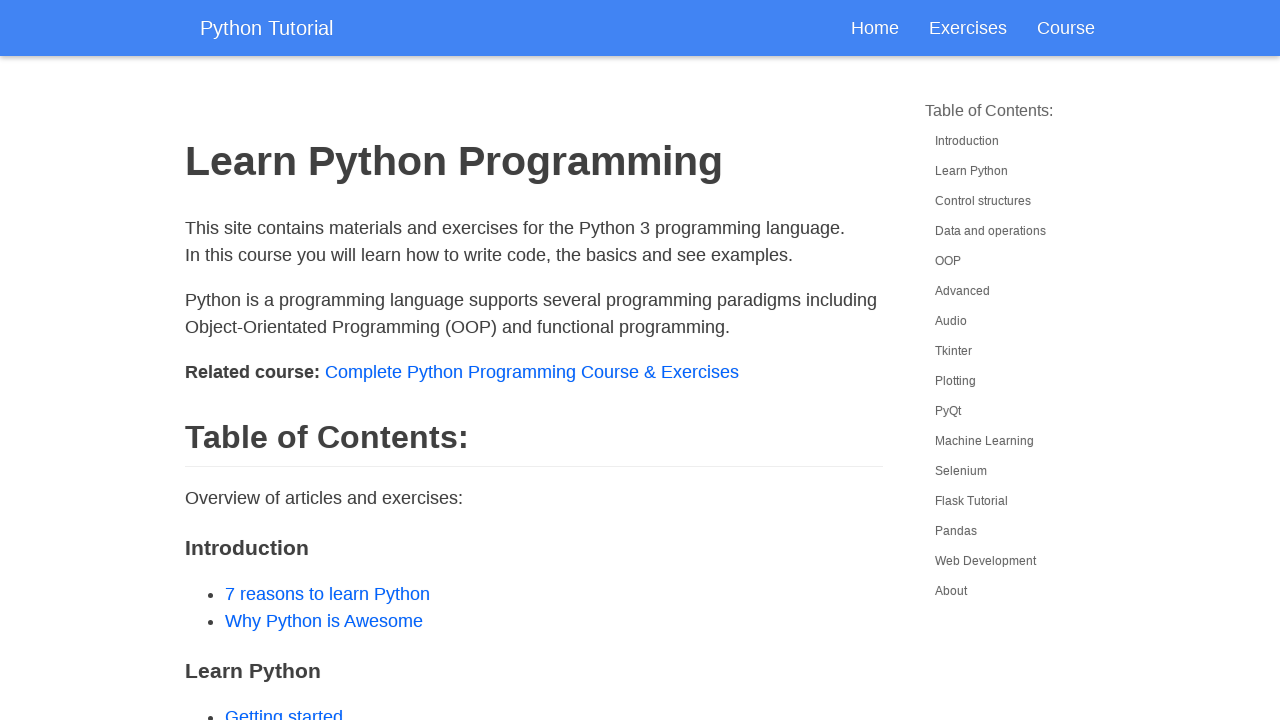

Navigated to Python Basics website
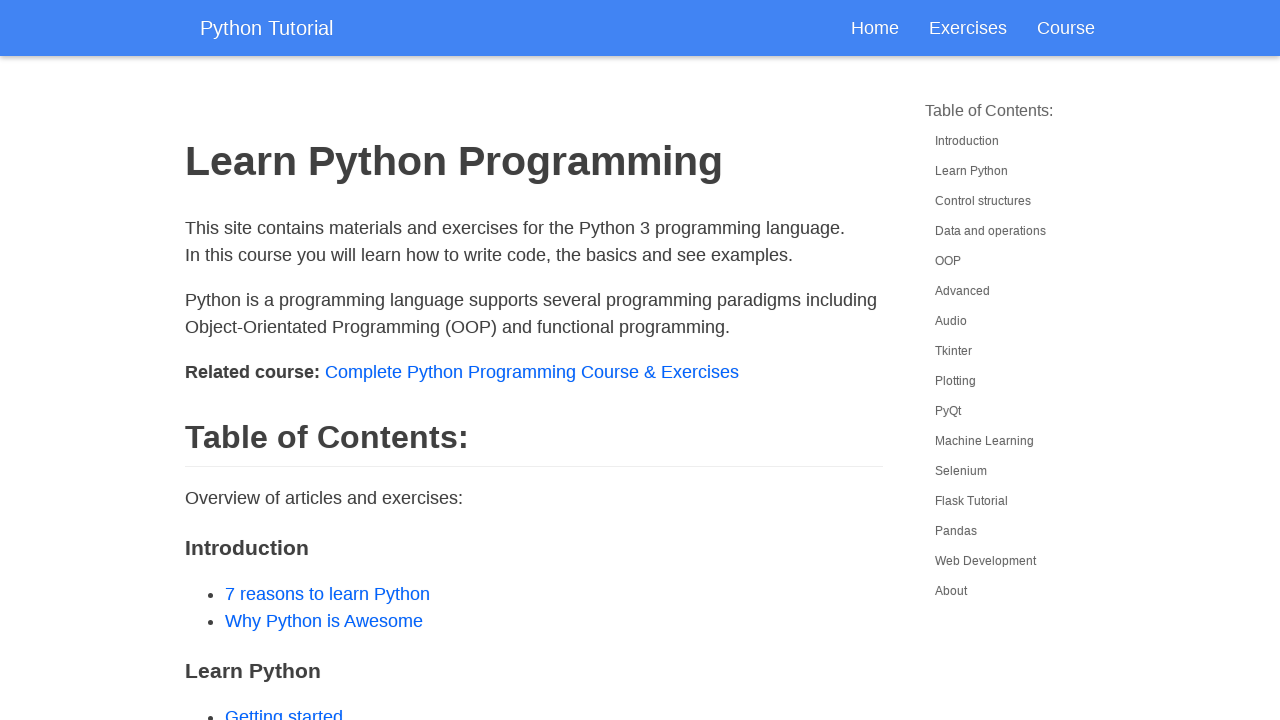

Initiated smooth scroll from top to bottom of page
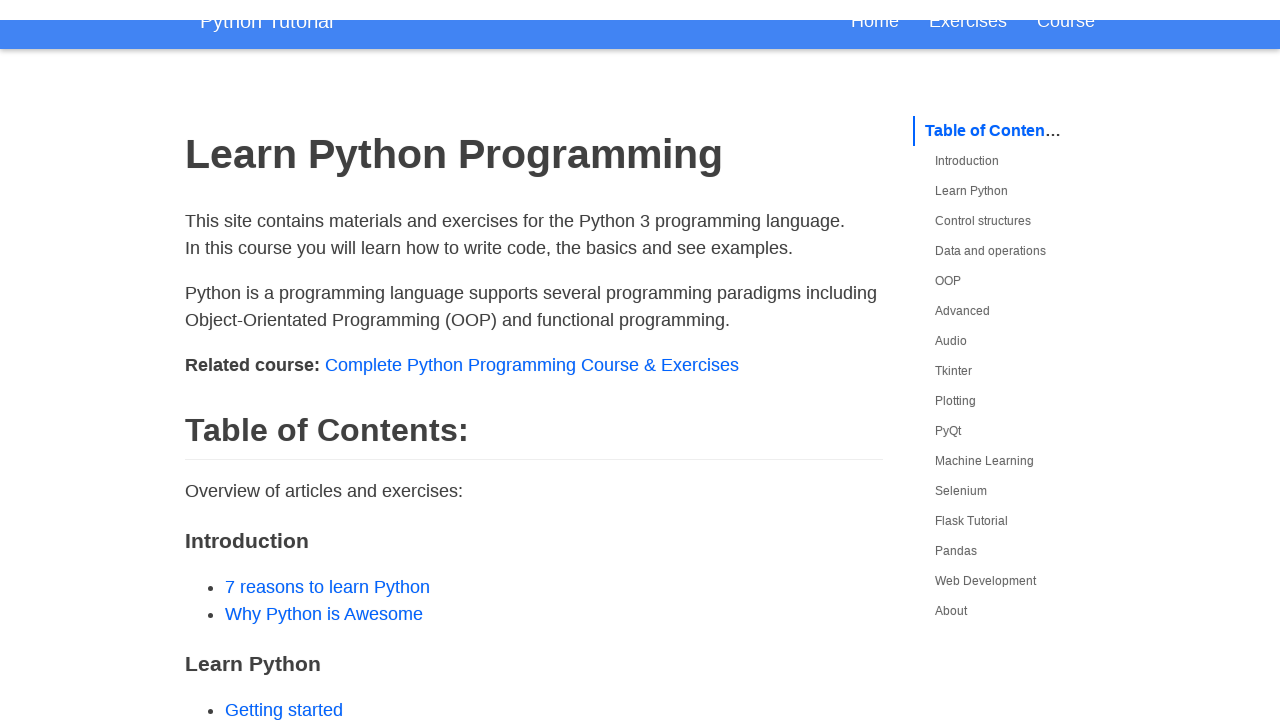

Scroll animation completed
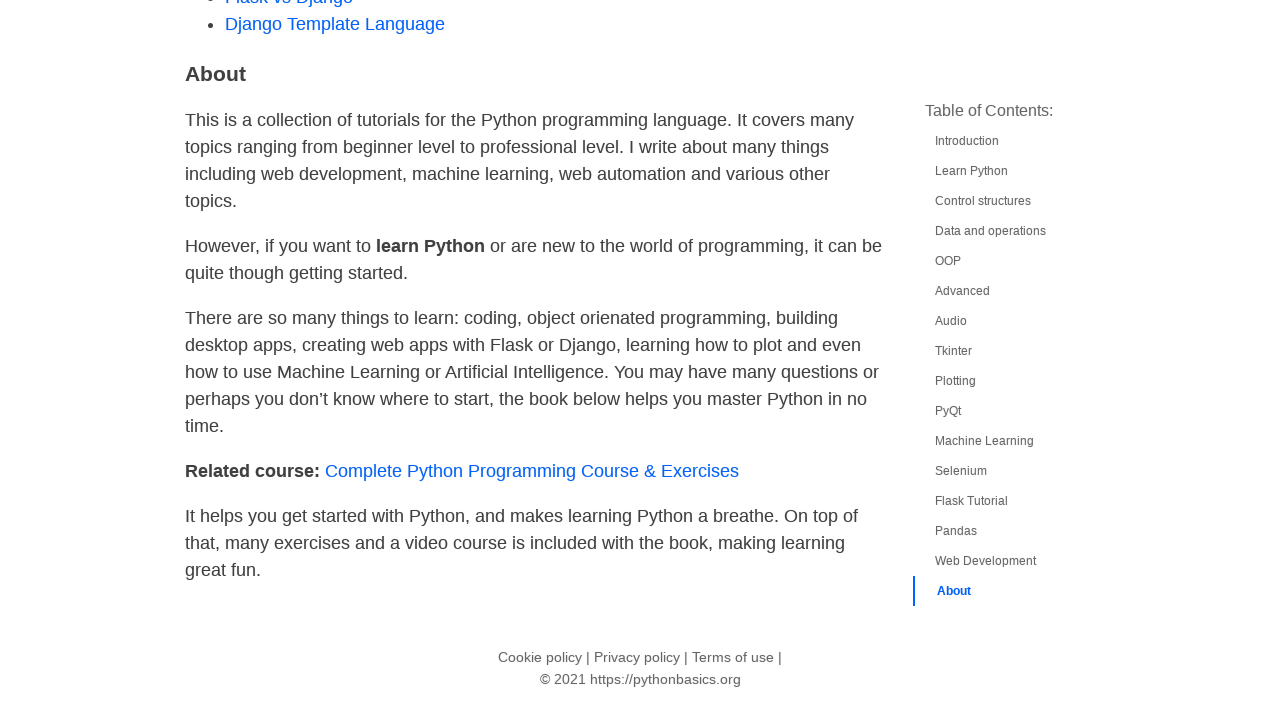

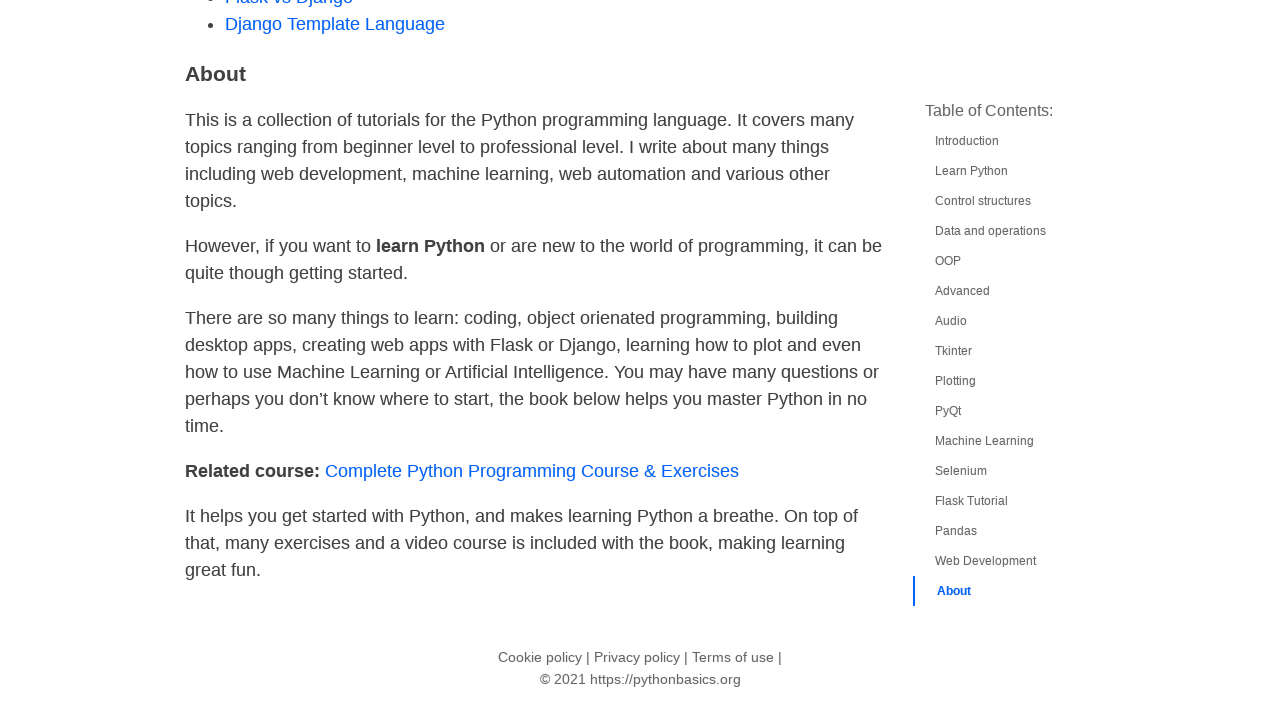